Tests the Python.org search functionality by entering a search query for "documentation" and clicking on the first search result

Starting URL: https://www.python.org/

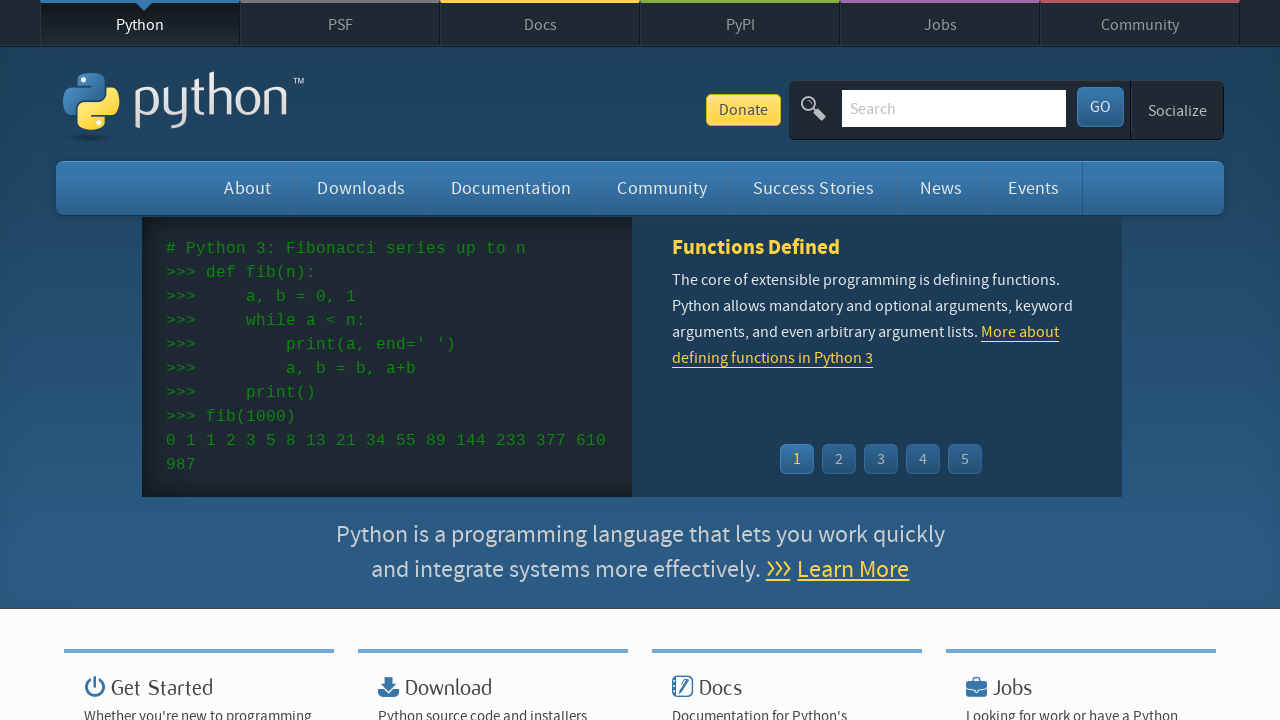

Clicked on the search field at (954, 108) on #id-search-field
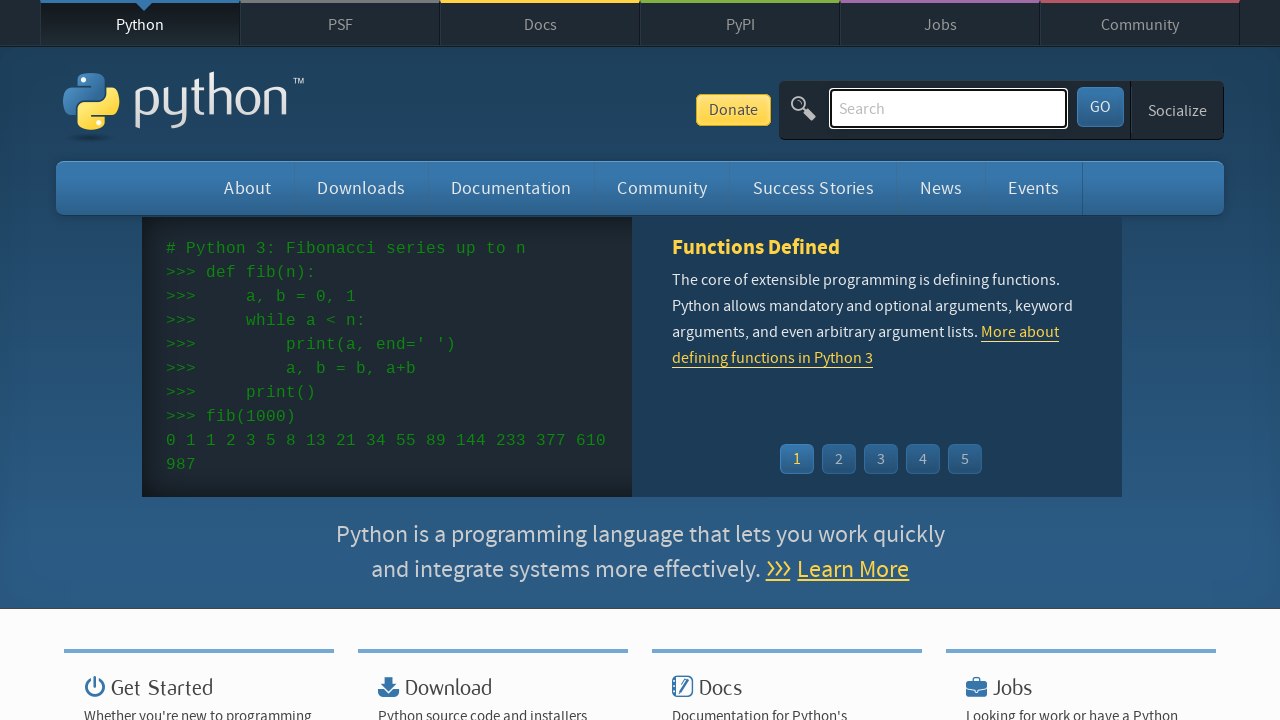

Filled search field with 'documentation' on #id-search-field
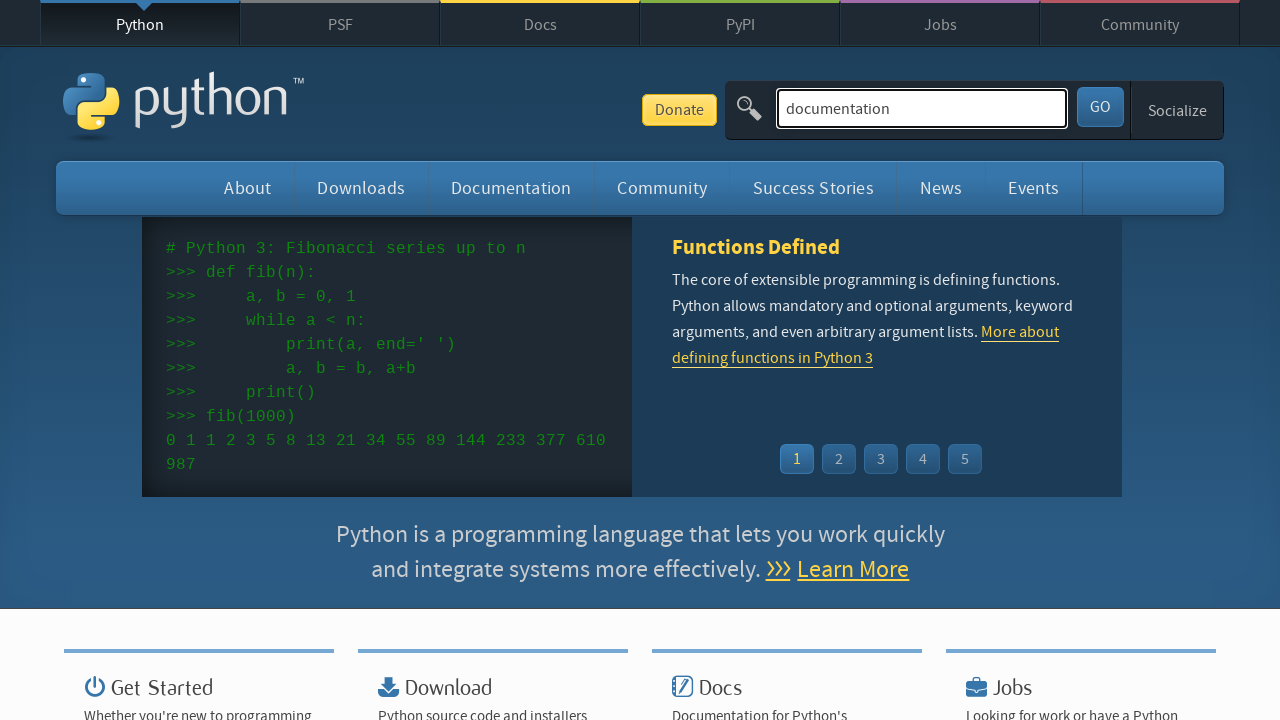

Pressed Enter to submit the search query on #id-search-field
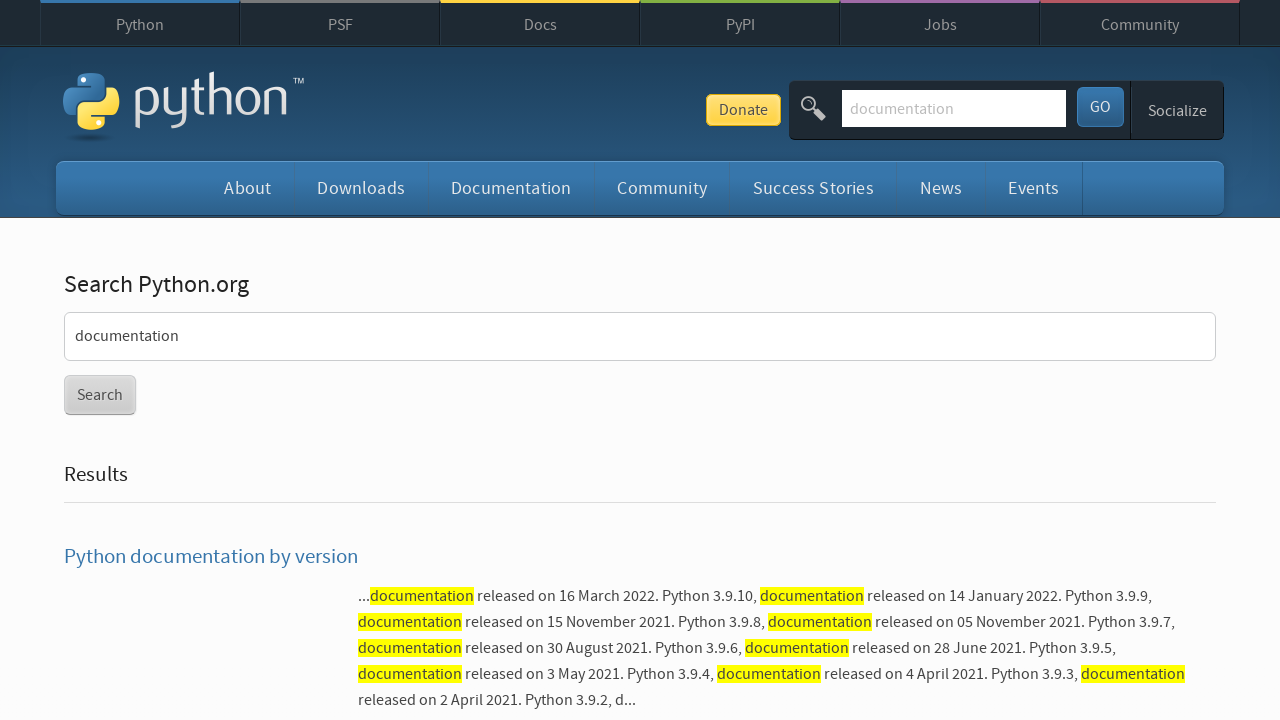

Search results loaded
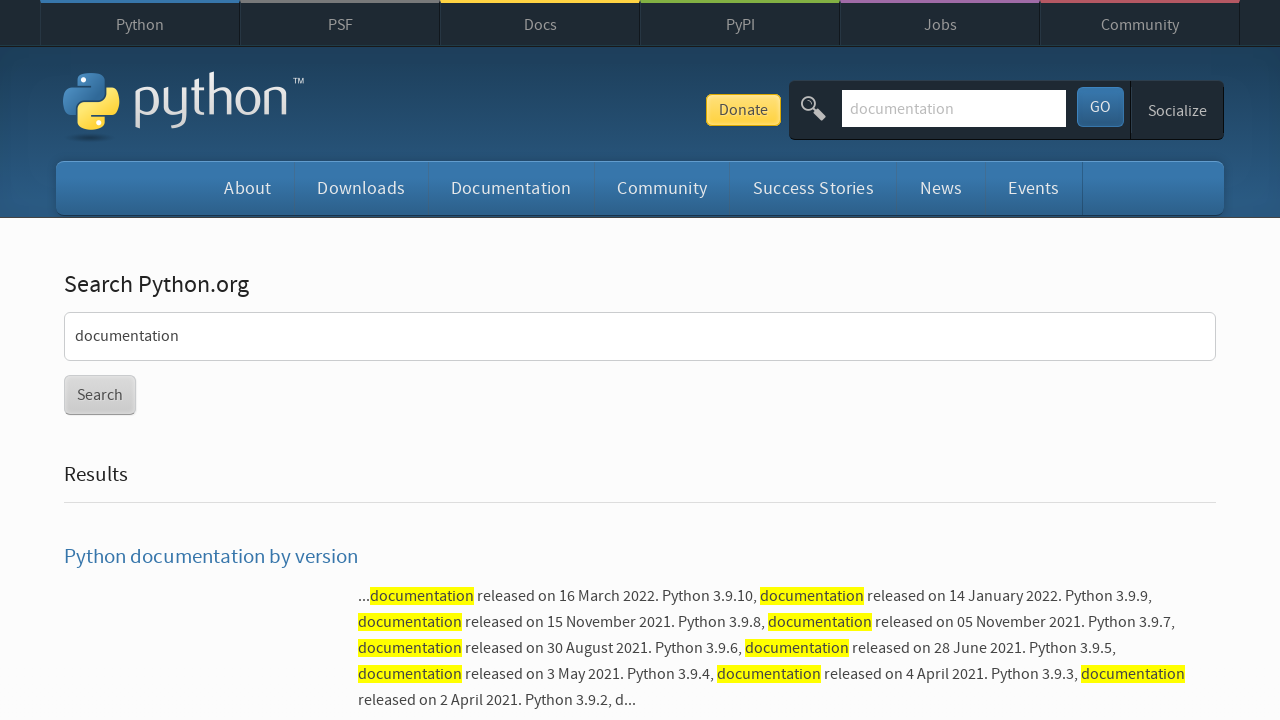

Clicked on the first search result at (211, 557) on xpath=//div[@id='content']/div/section/form/ul/li/h3/a
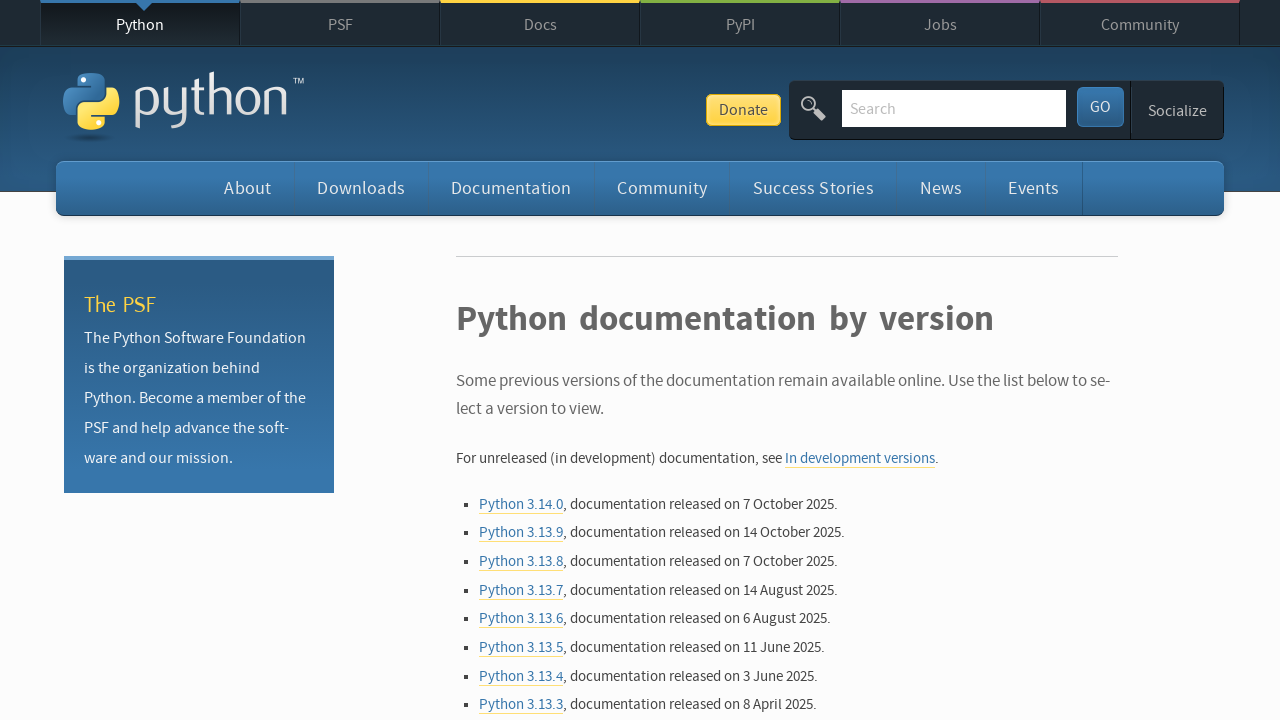

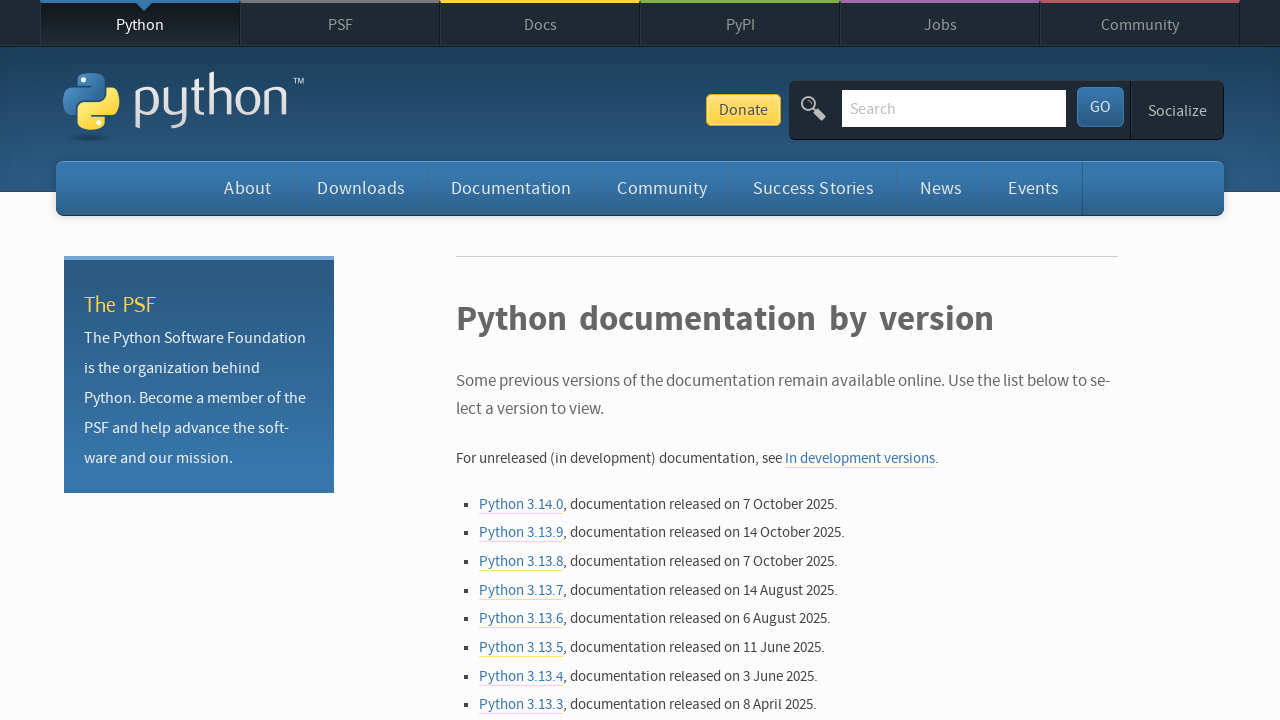